Tests a dynamic pricing page by waiting for a specific price to appear, then solving a math problem and submitting the answer

Starting URL: http://suninjuly.github.io/explicit_wait2.html

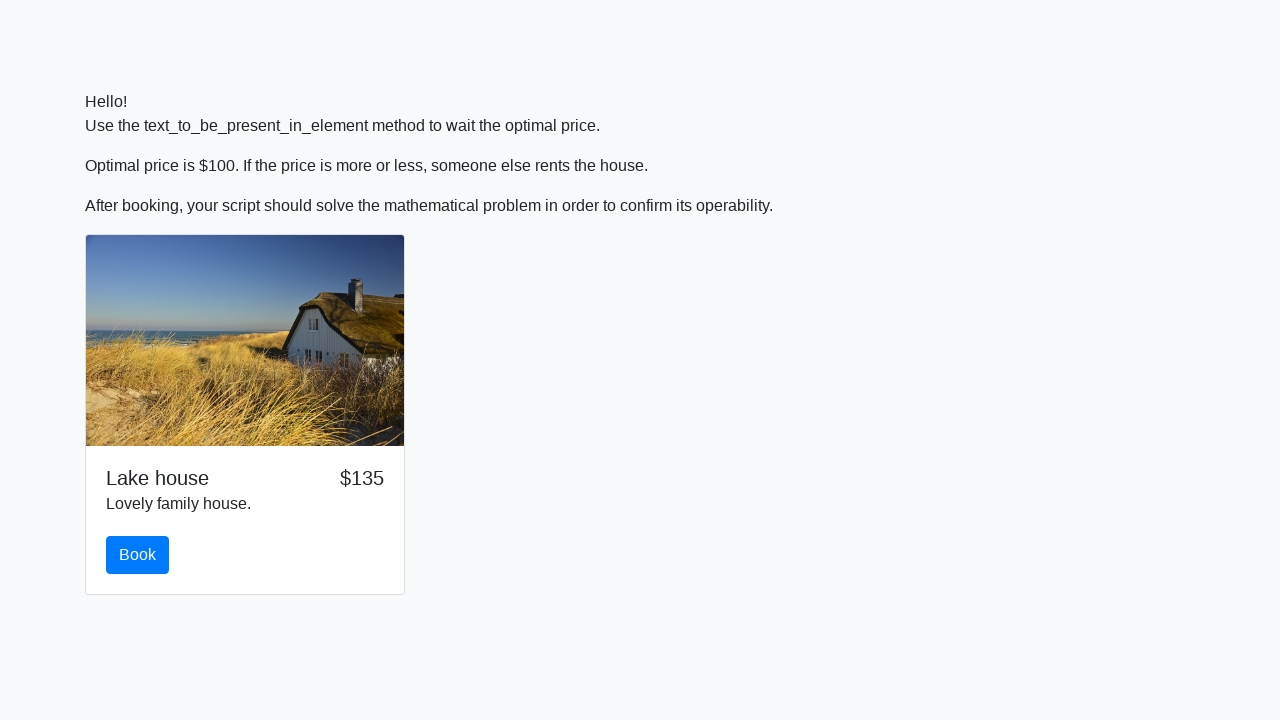

Waited for price to drop to $100
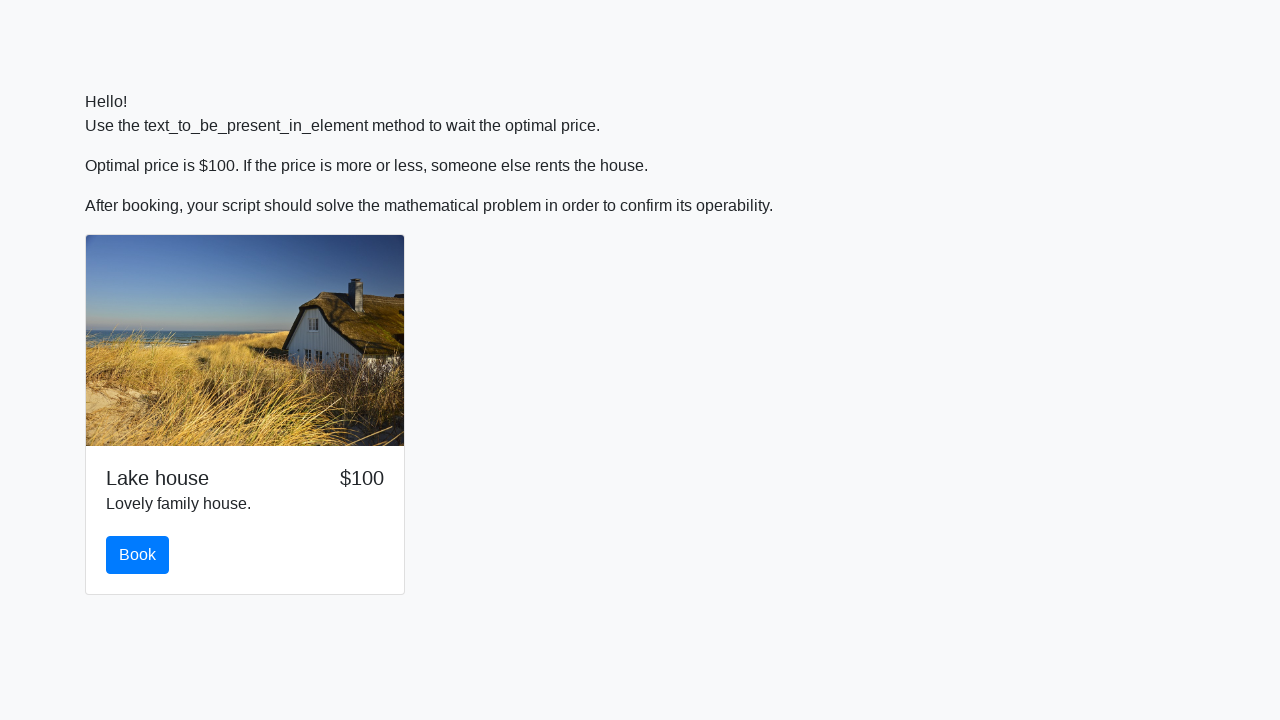

Clicked the book button at (138, 555) on #book
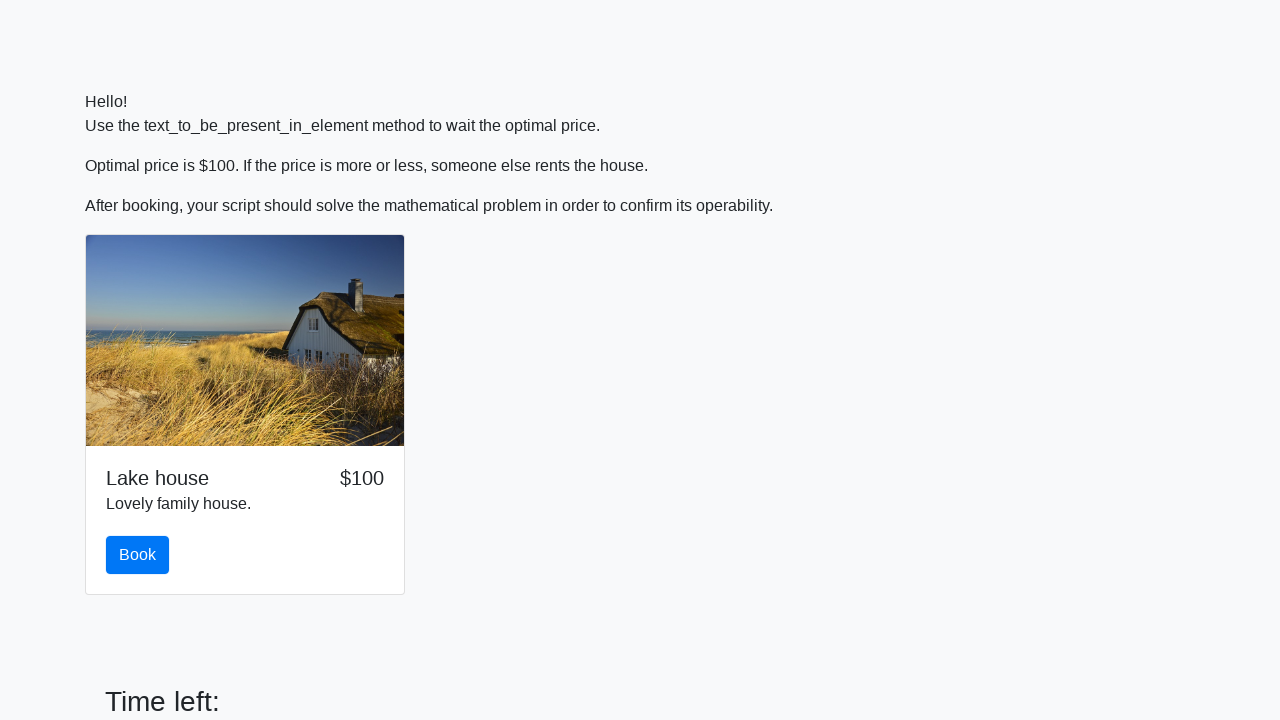

Retrieved the input value for calculation
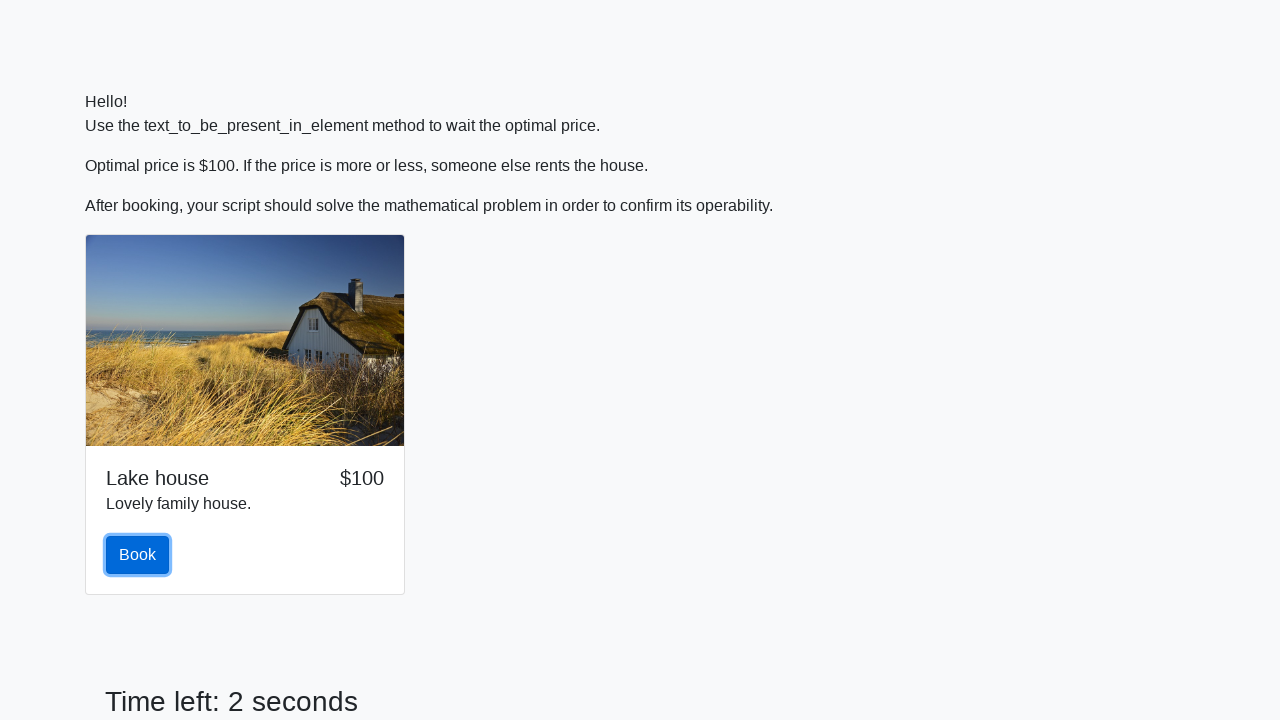

Calculated the math result: log(abs(12 * sin(x)))
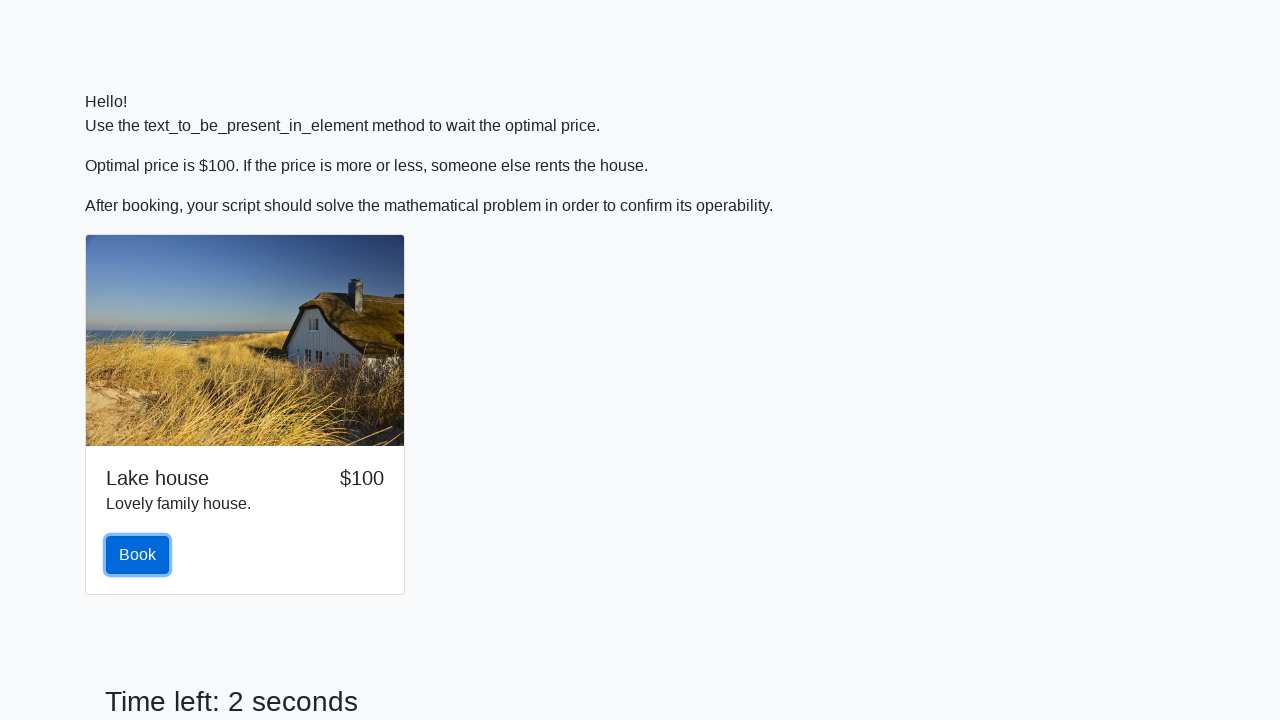

Filled the answer field with calculated result on #answer
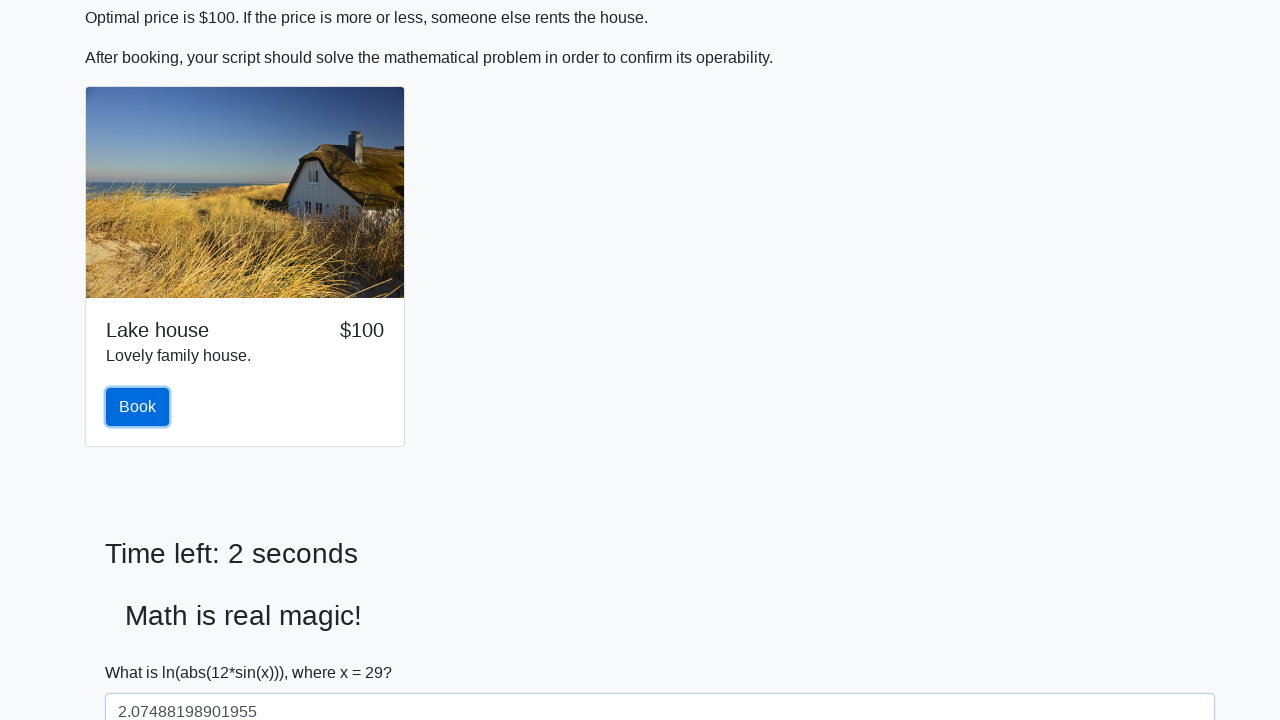

Clicked the submit button at (143, 651) on [type='submit']
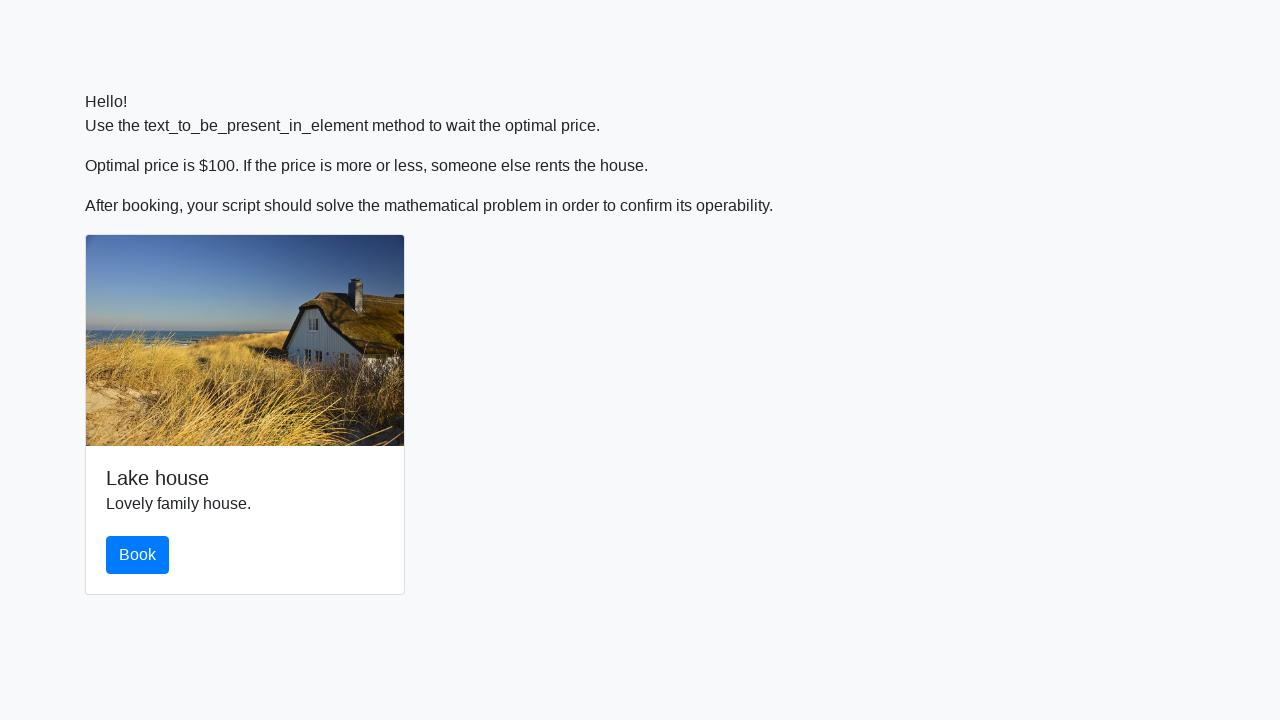

Set up handler to accept any dialog alerts
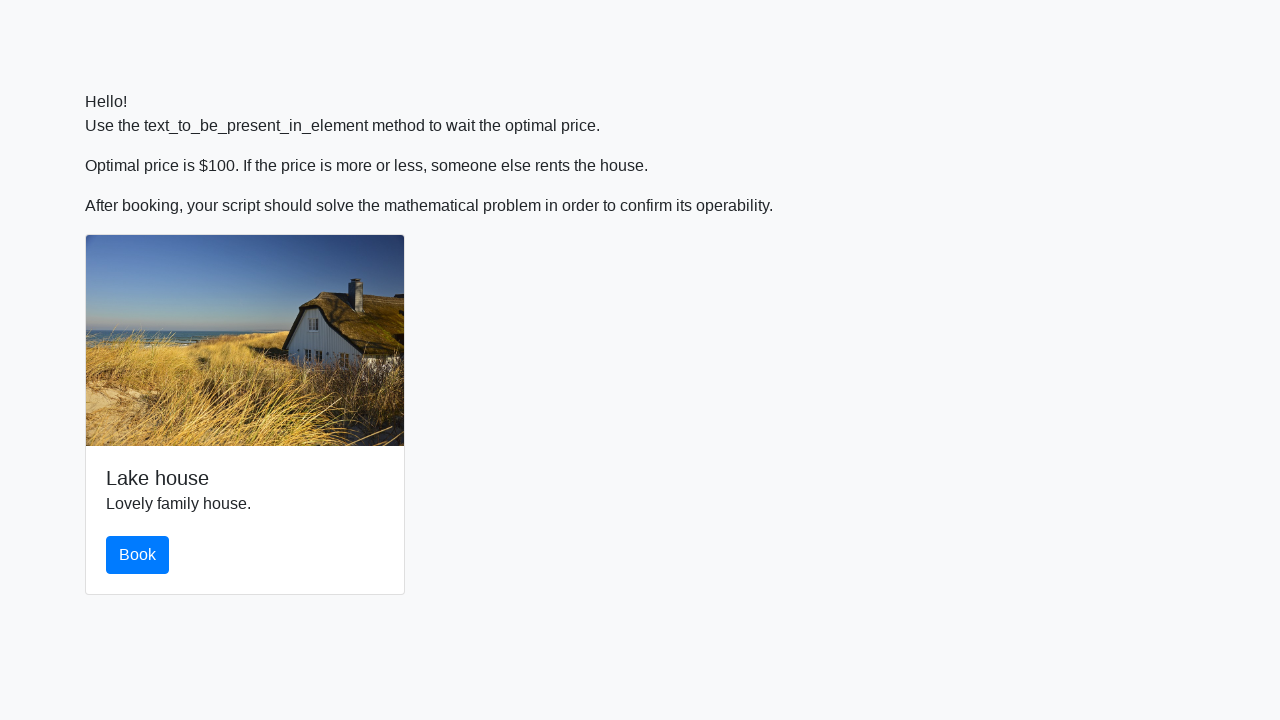

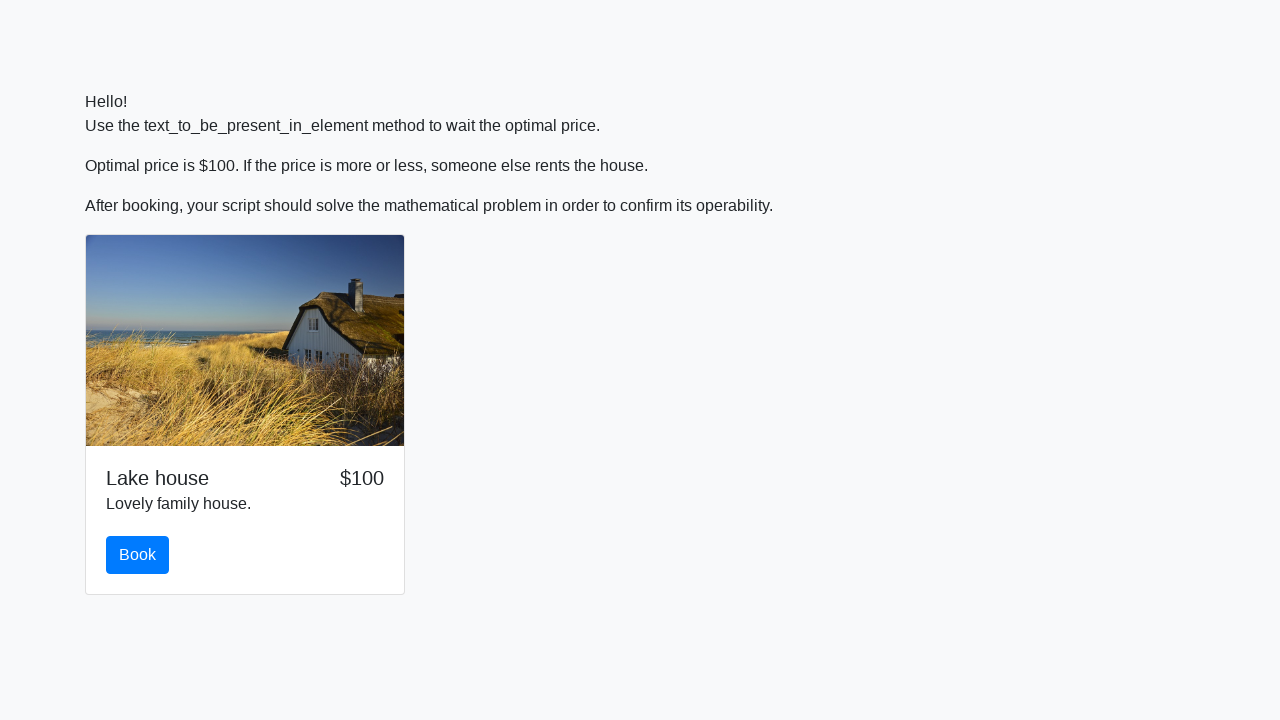